Tests that edits are cancelled when pressing Escape key

Starting URL: https://demo.playwright.dev/todomvc

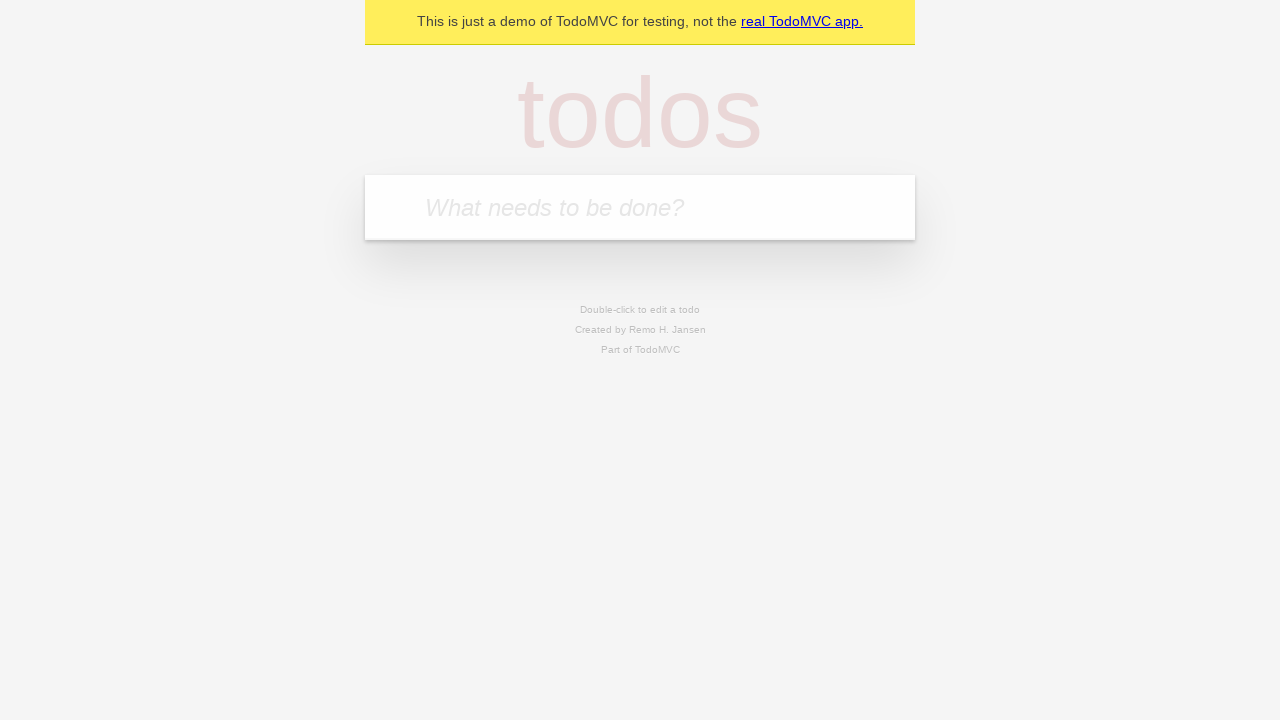

Filled first todo item 'buy some cheese' in input field on internal:attr=[placeholder="What needs to be done?"i]
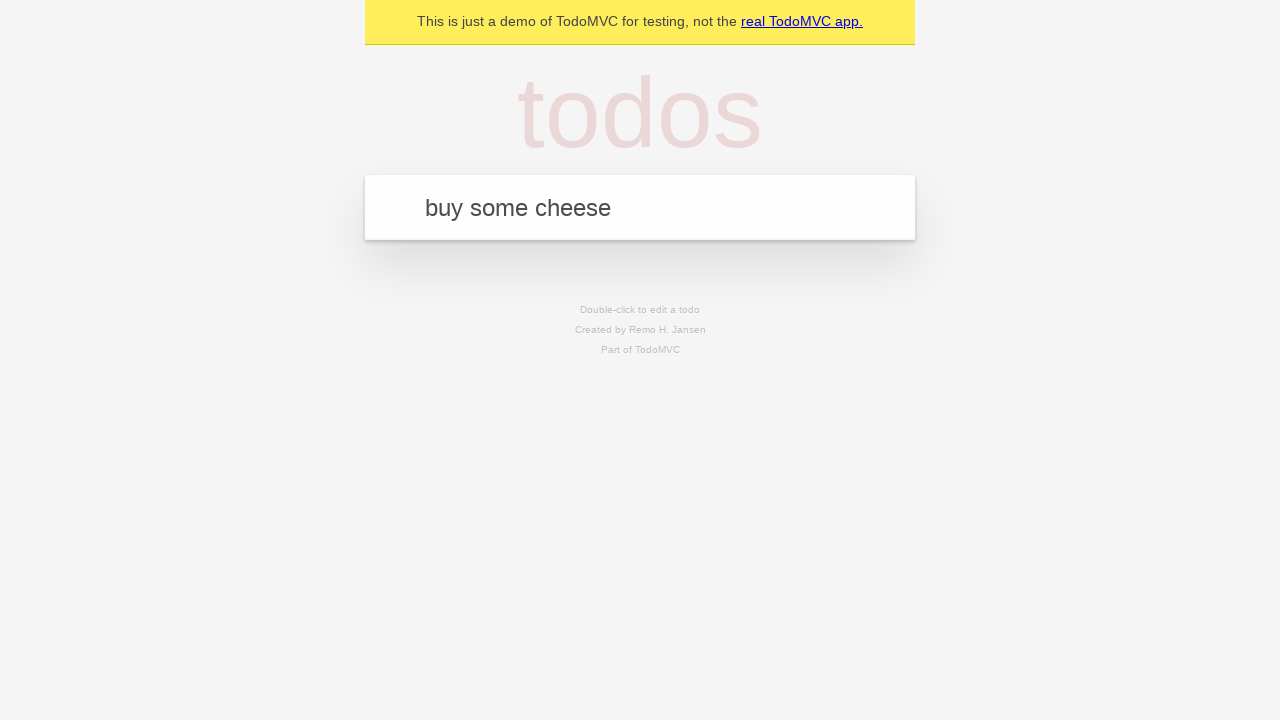

Pressed Enter to create first todo item on internal:attr=[placeholder="What needs to be done?"i]
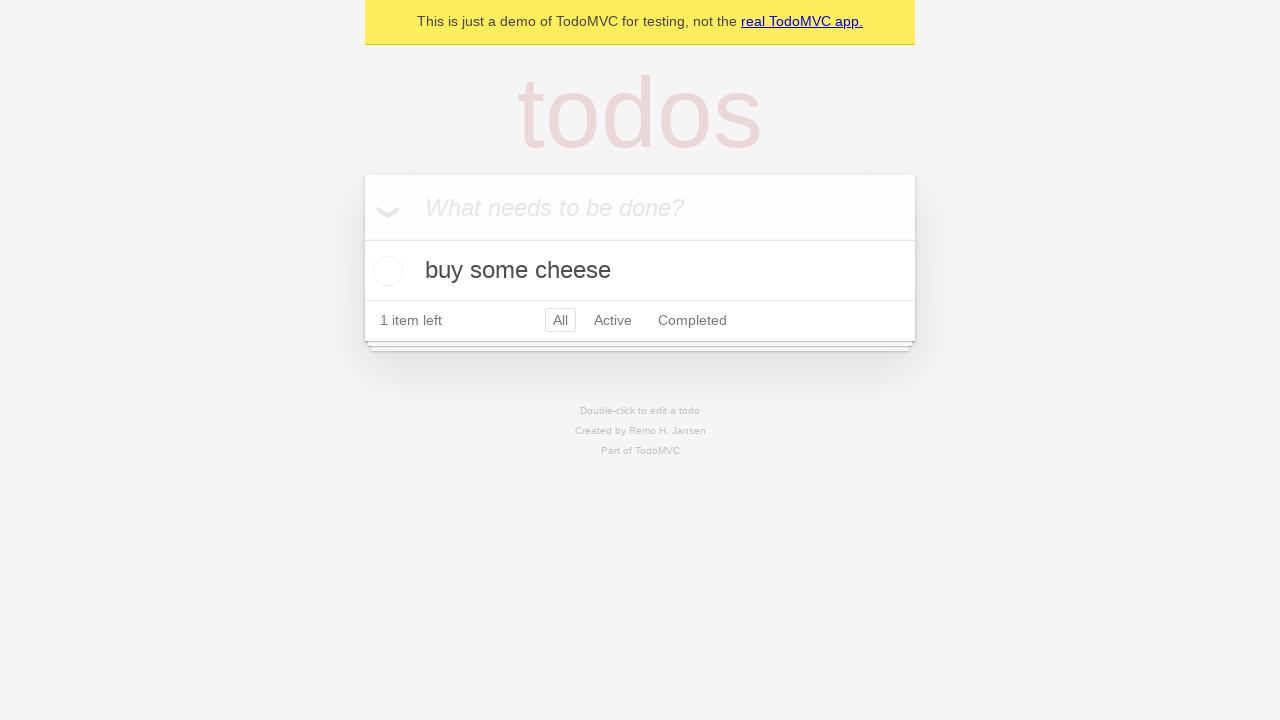

Filled second todo item 'feed the cat' in input field on internal:attr=[placeholder="What needs to be done?"i]
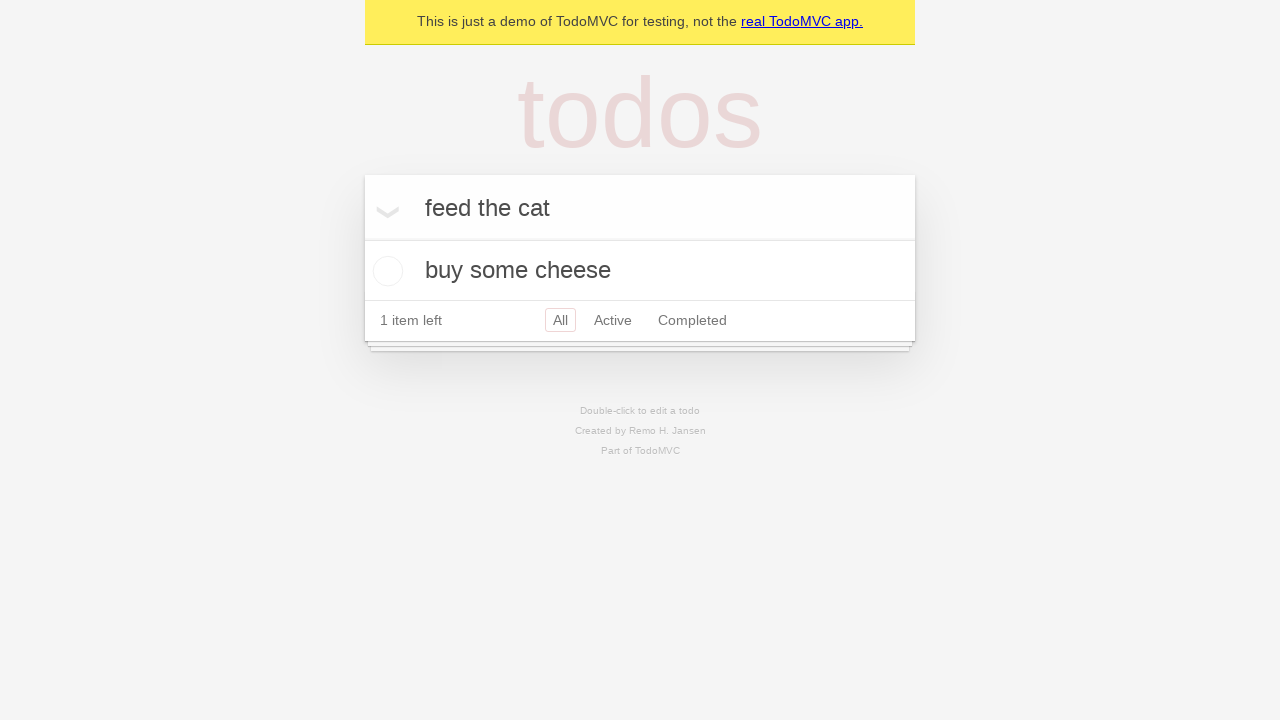

Pressed Enter to create second todo item on internal:attr=[placeholder="What needs to be done?"i]
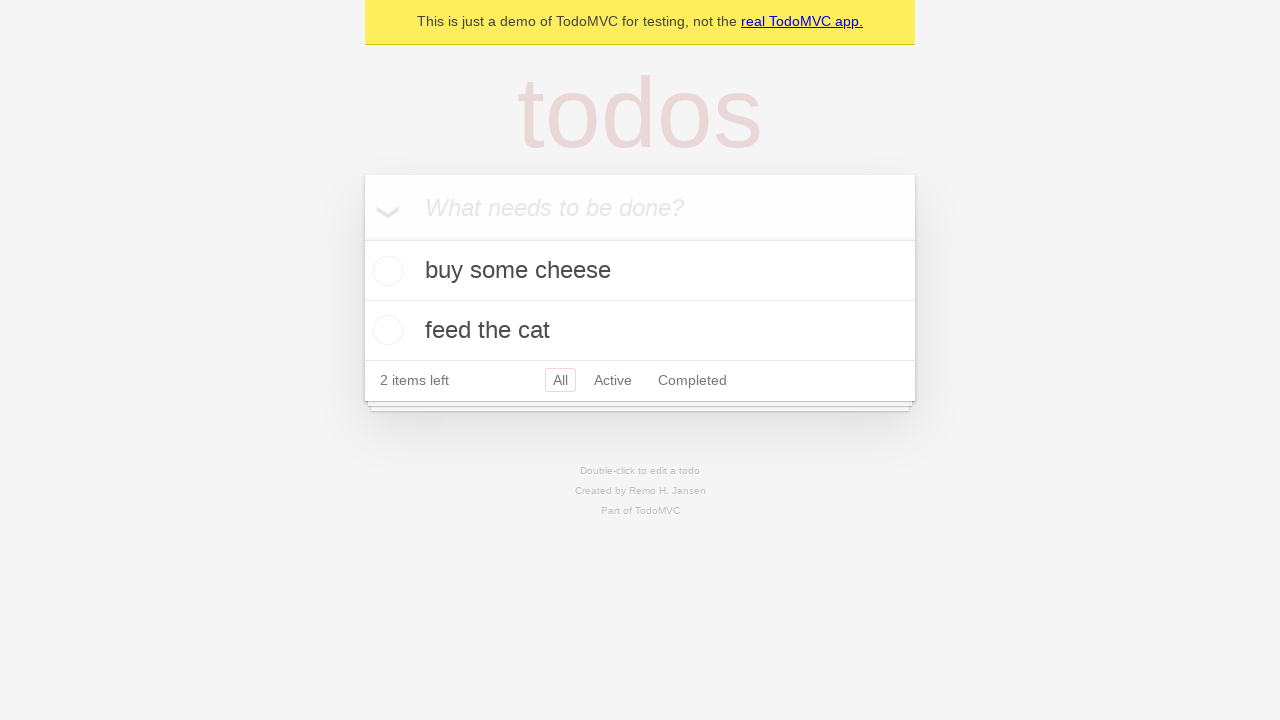

Filled third todo item 'book a doctors appointment' in input field on internal:attr=[placeholder="What needs to be done?"i]
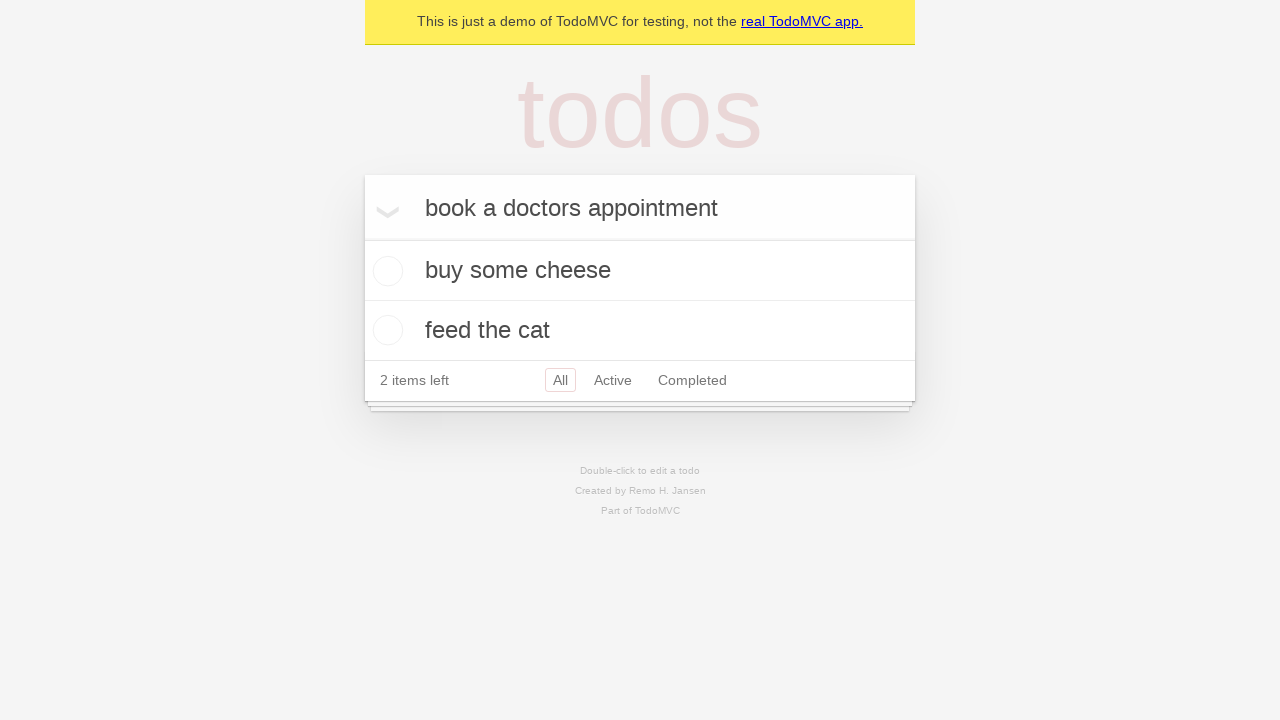

Pressed Enter to create third todo item on internal:attr=[placeholder="What needs to be done?"i]
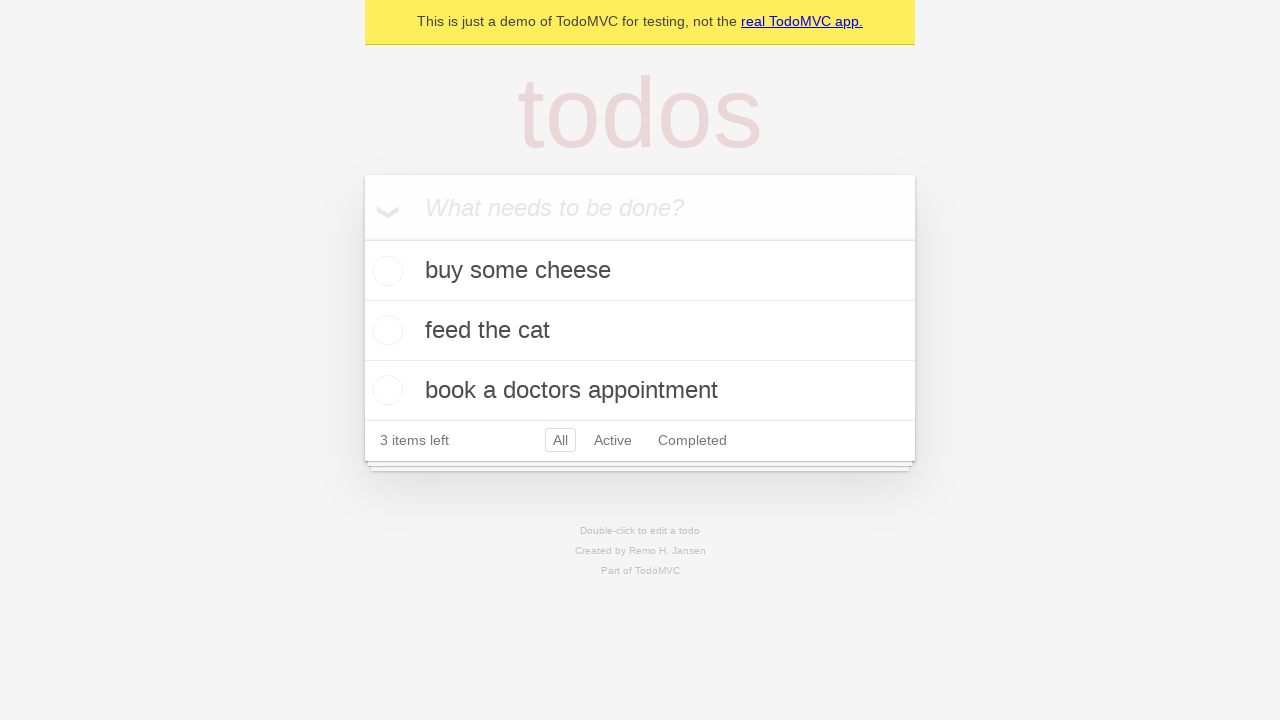

Double-clicked second todo item to enter edit mode at (640, 331) on internal:testid=[data-testid="todo-item"s] >> nth=1
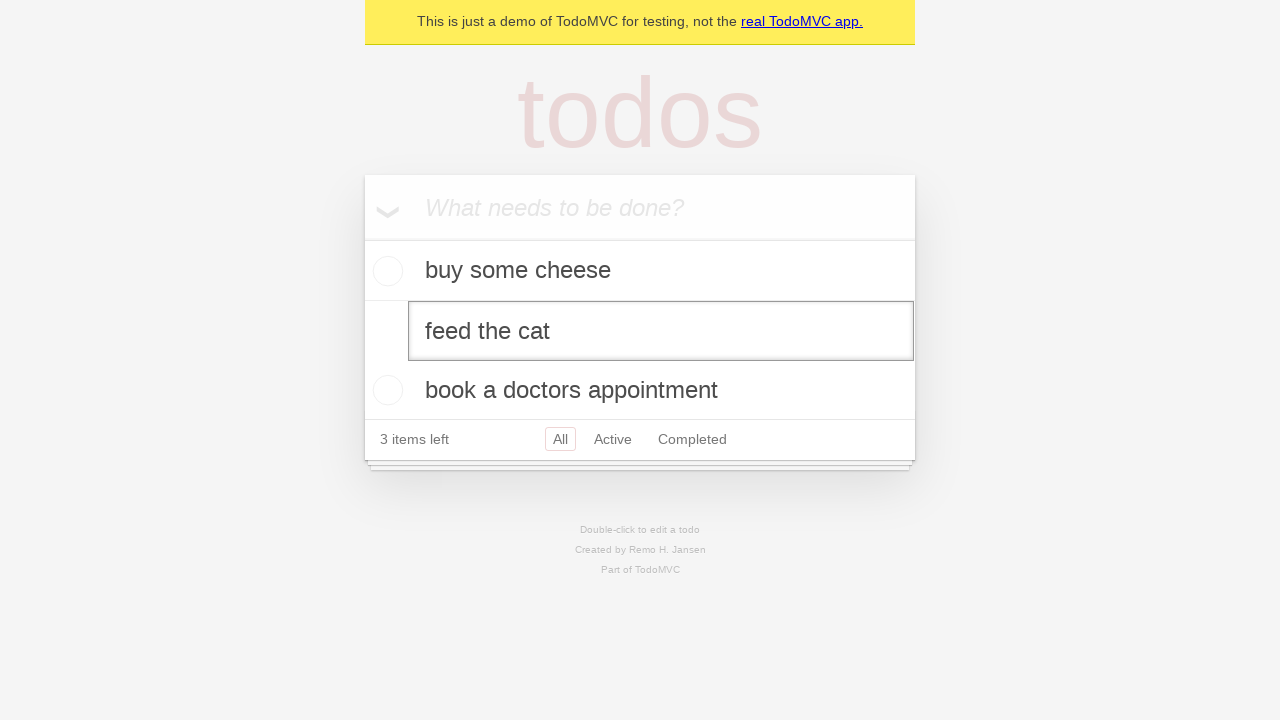

Filled edit textbox with new text 'buy some sausages' on internal:testid=[data-testid="todo-item"s] >> nth=1 >> internal:role=textbox[nam
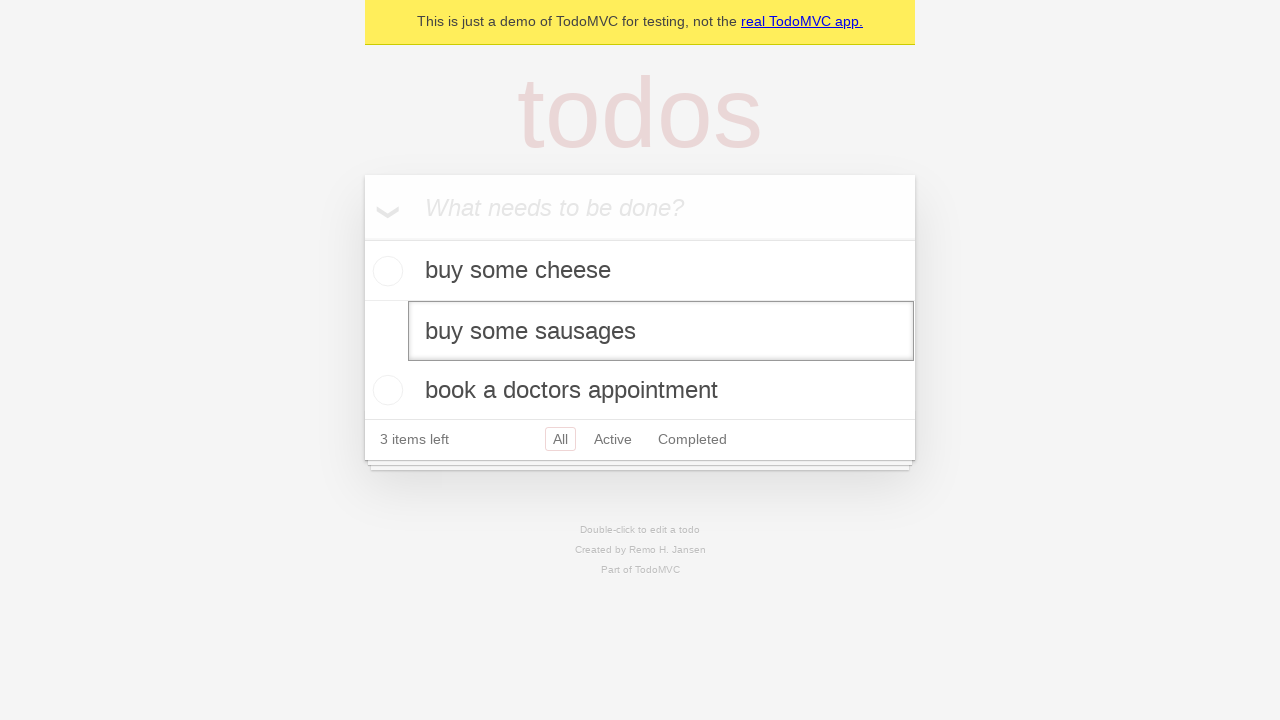

Pressed Escape key to cancel editing on internal:testid=[data-testid="todo-item"s] >> nth=1 >> internal:role=textbox[nam
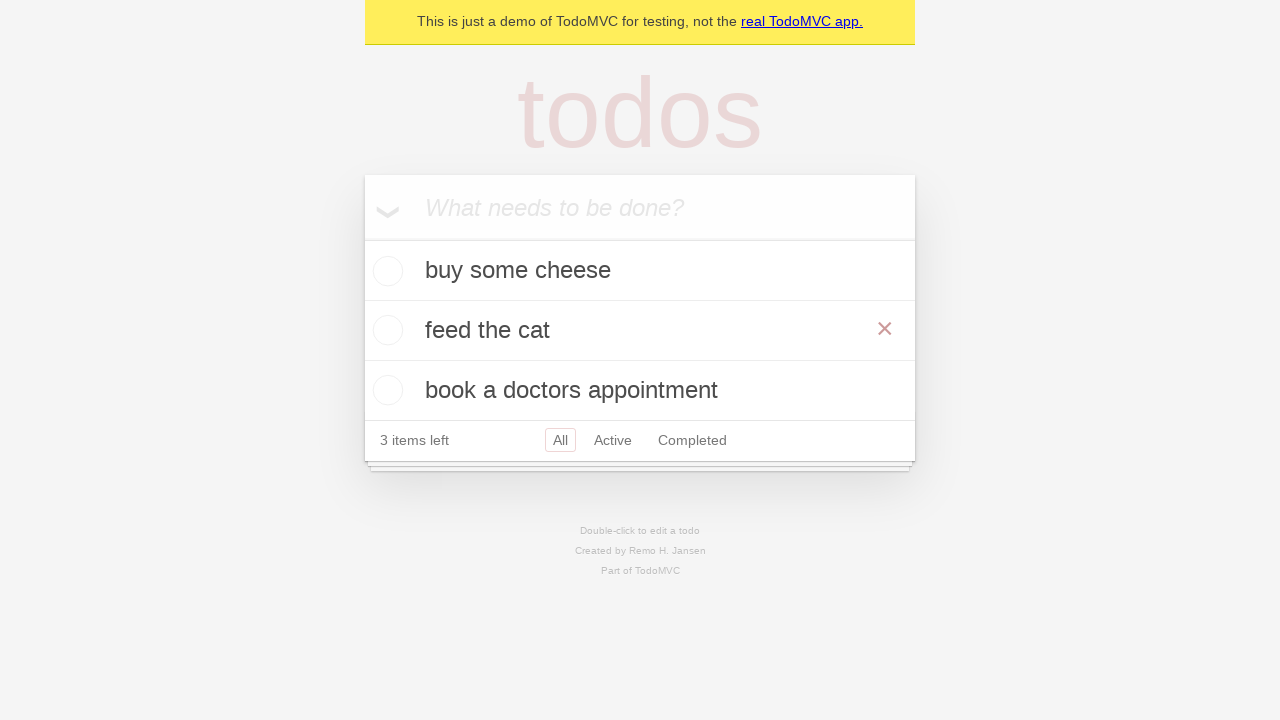

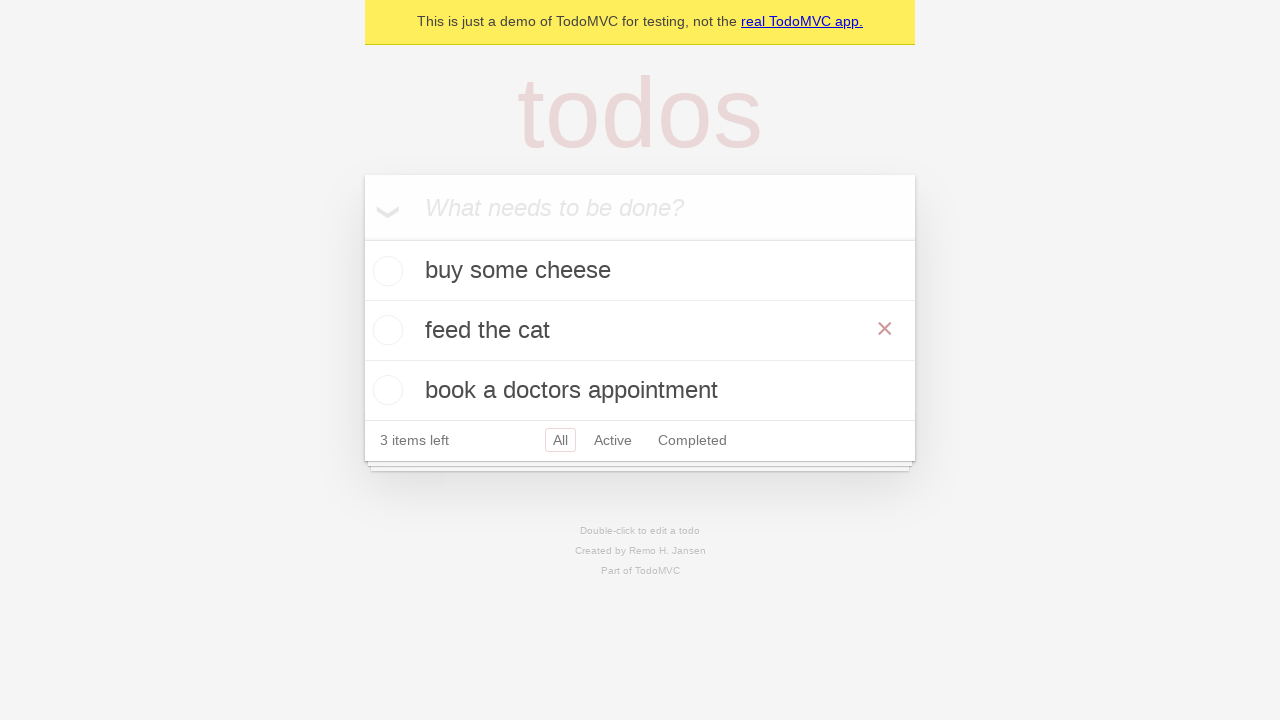